Navigates to the login practice page on Rahul Shetty Academy website. This is a simple navigation test that loads the page without performing any login actions.

Starting URL: https://rahulshettyacademy.com/loginpagePractise/

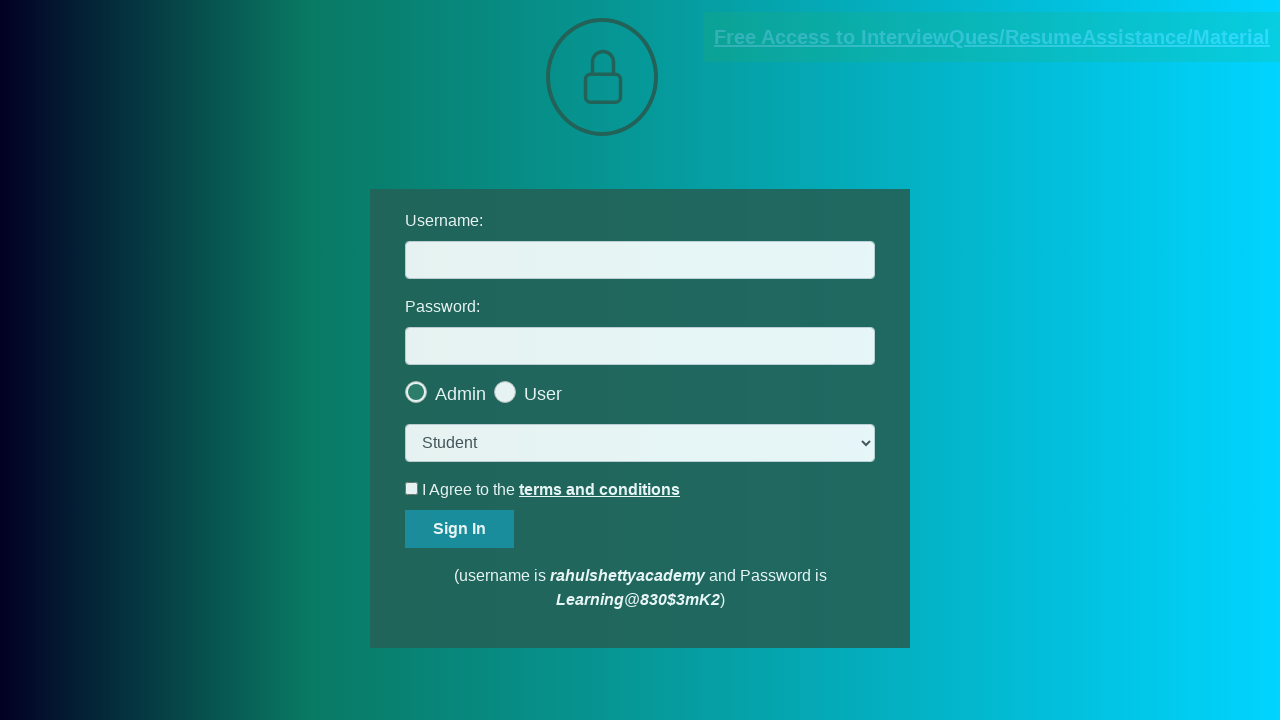

Waited for login practice page to fully load (domcontentloaded)
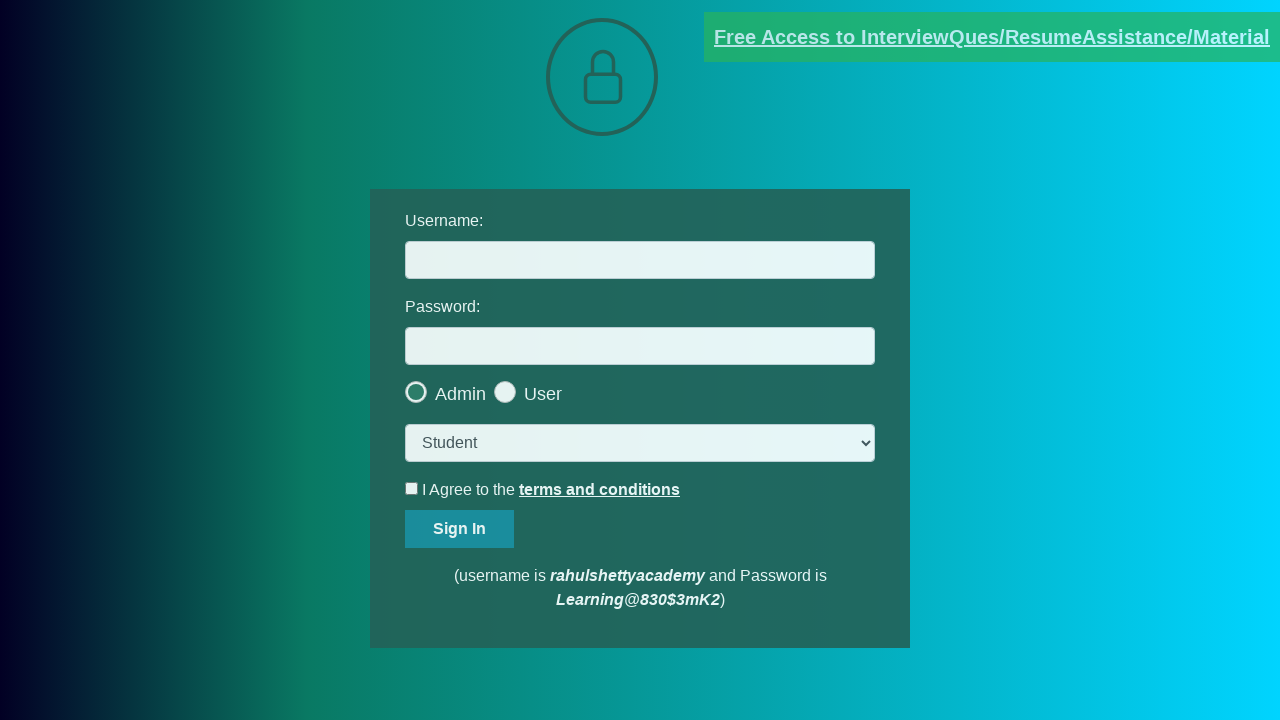

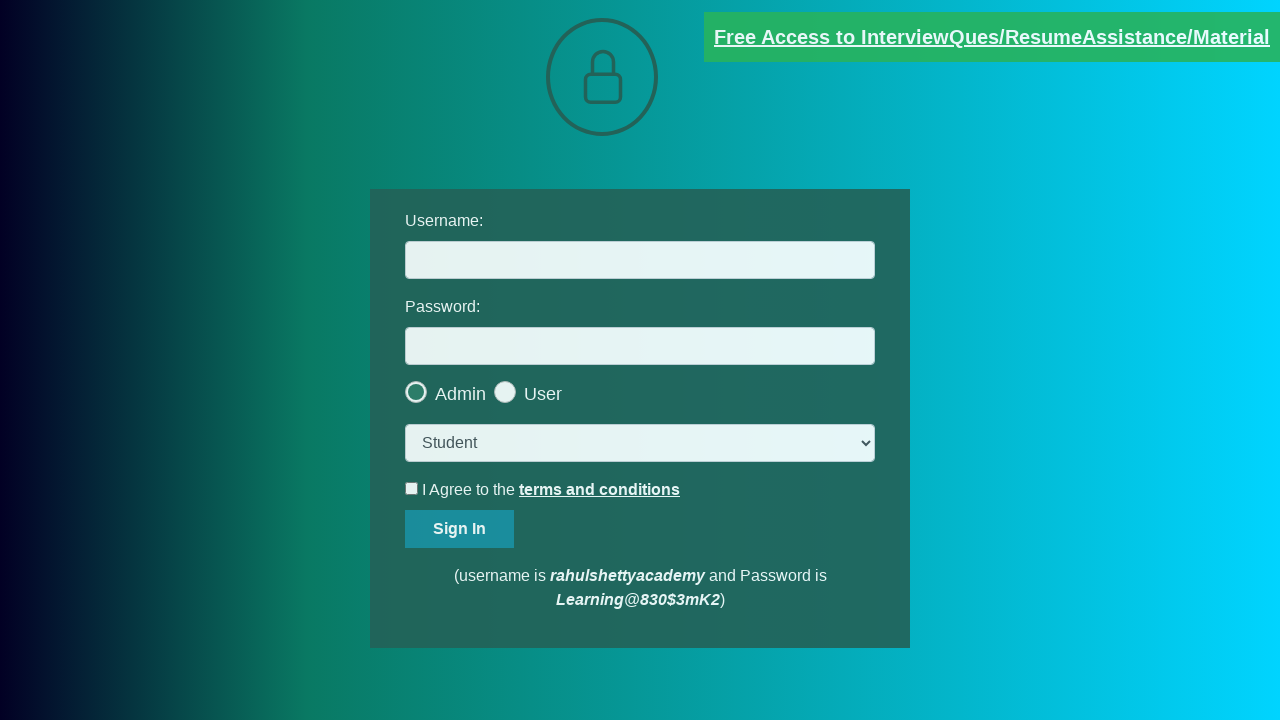